Tests hover action over an element to reveal hidden content

Starting URL: https://the-internet.herokuapp.com/hovers

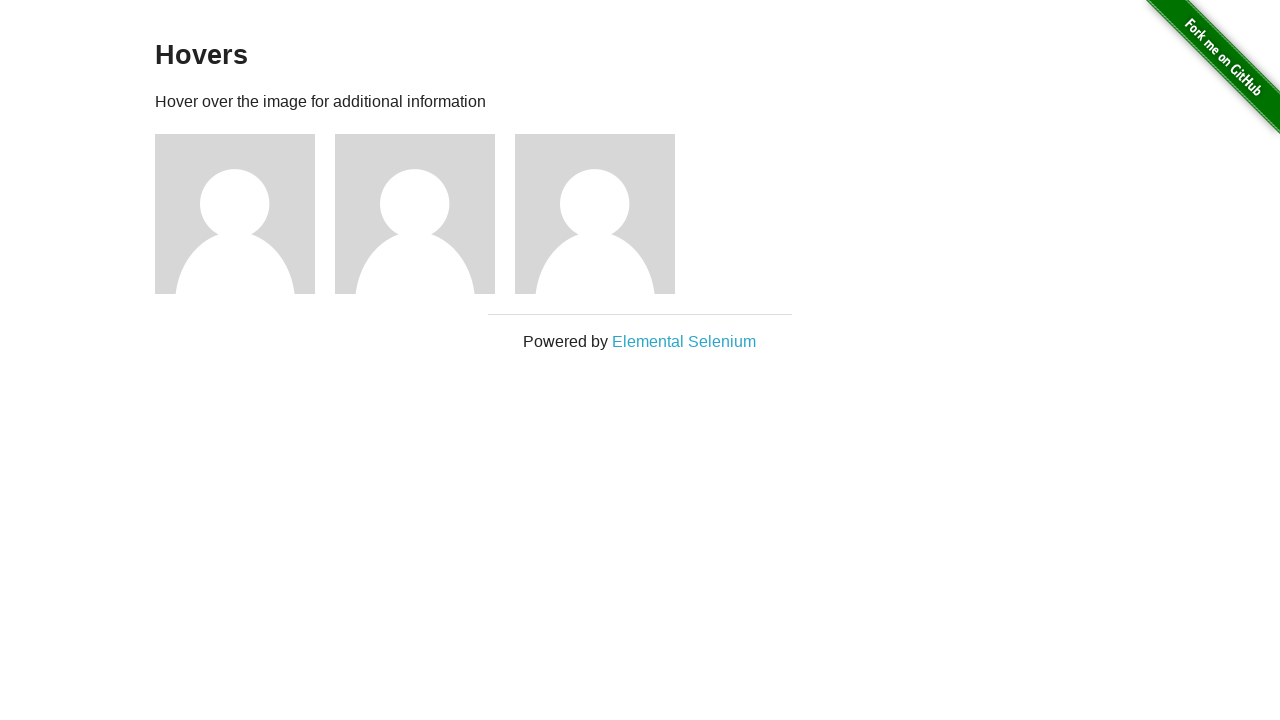

Navigated to hovers test page
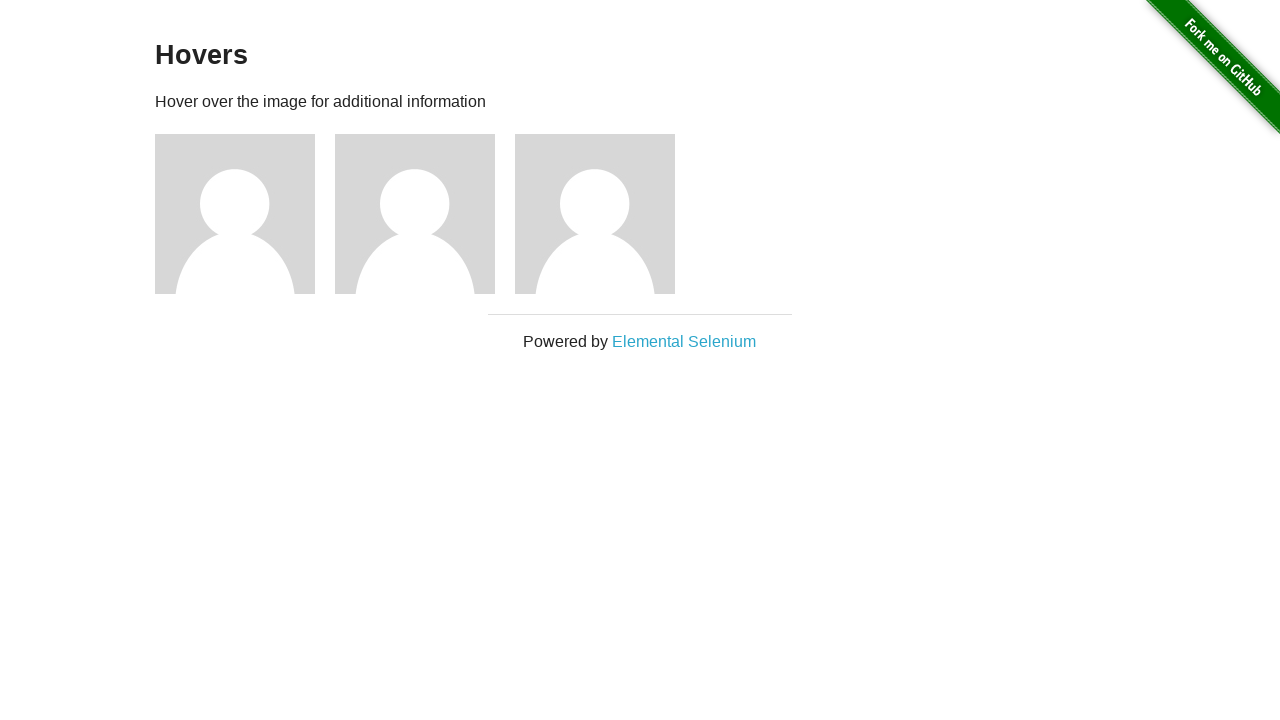

Hovered over first avatar image to reveal hidden content at (235, 214) on #content > div > div:nth-child(3) > img
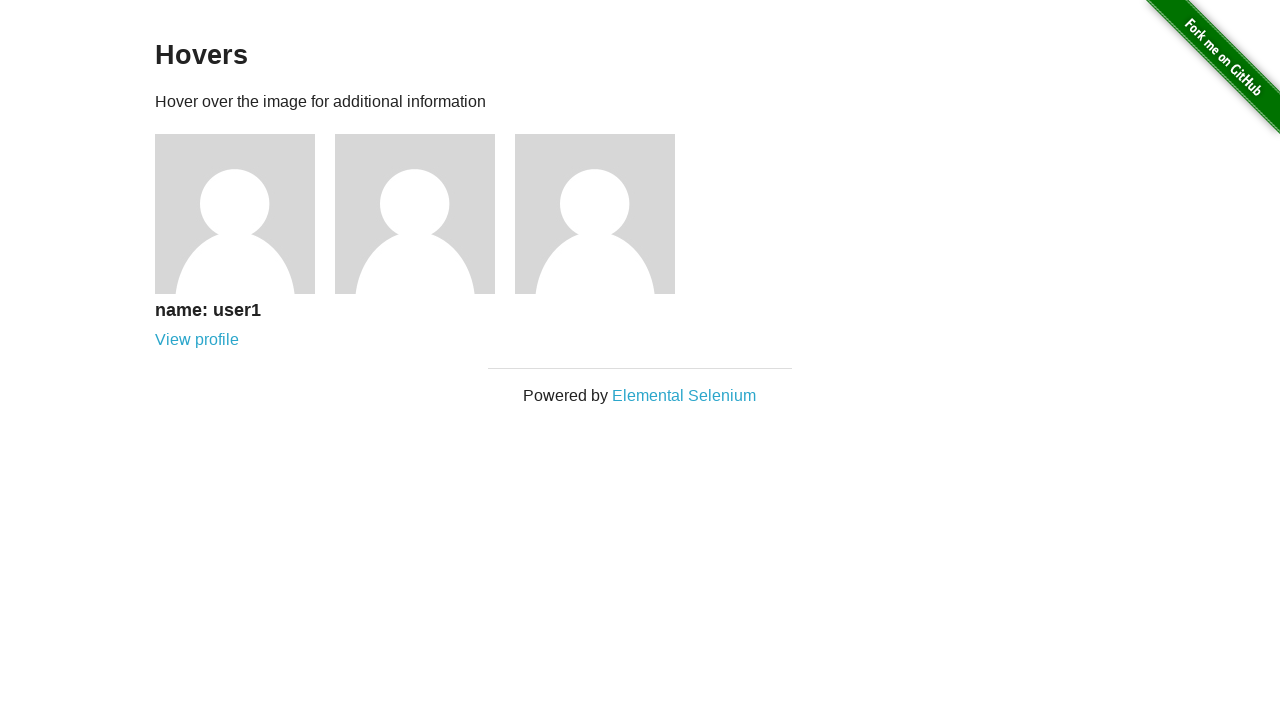

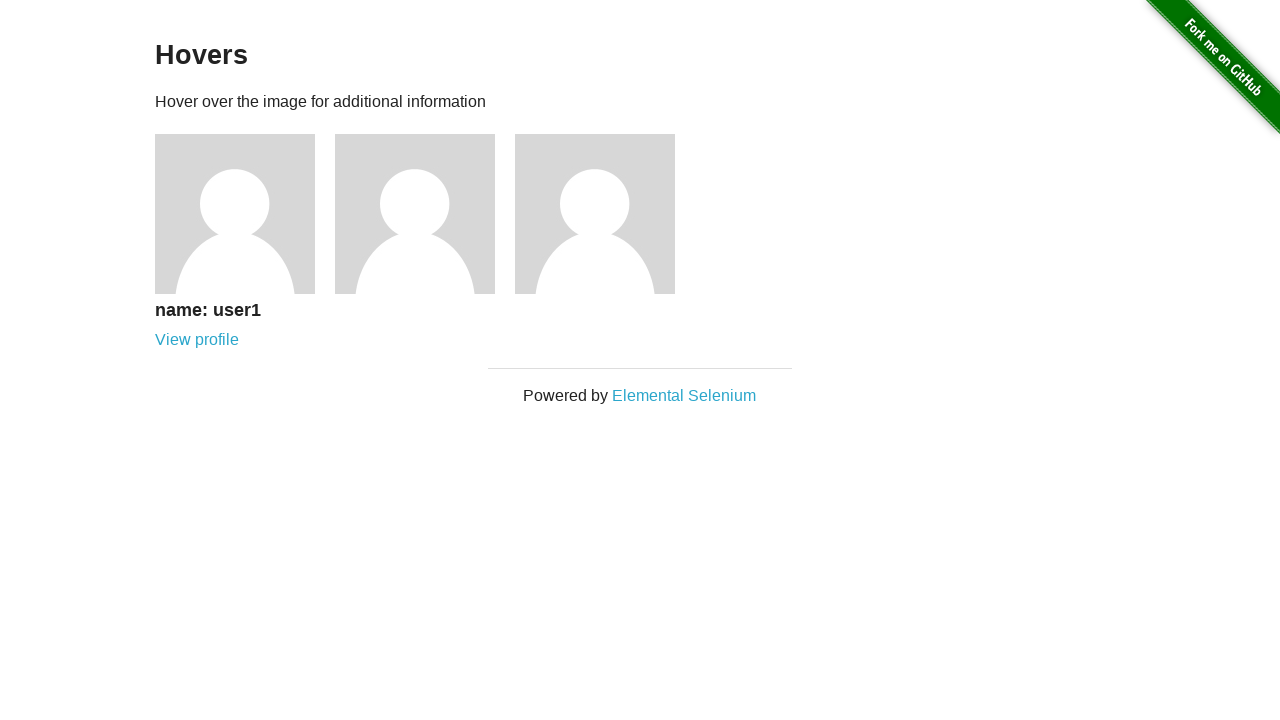